Navigates to the Automation Practice page and verifies that a specific link element (SoapUI link) exists on the page

Starting URL: https://rahulshettyacademy.com/AutomationPractice/

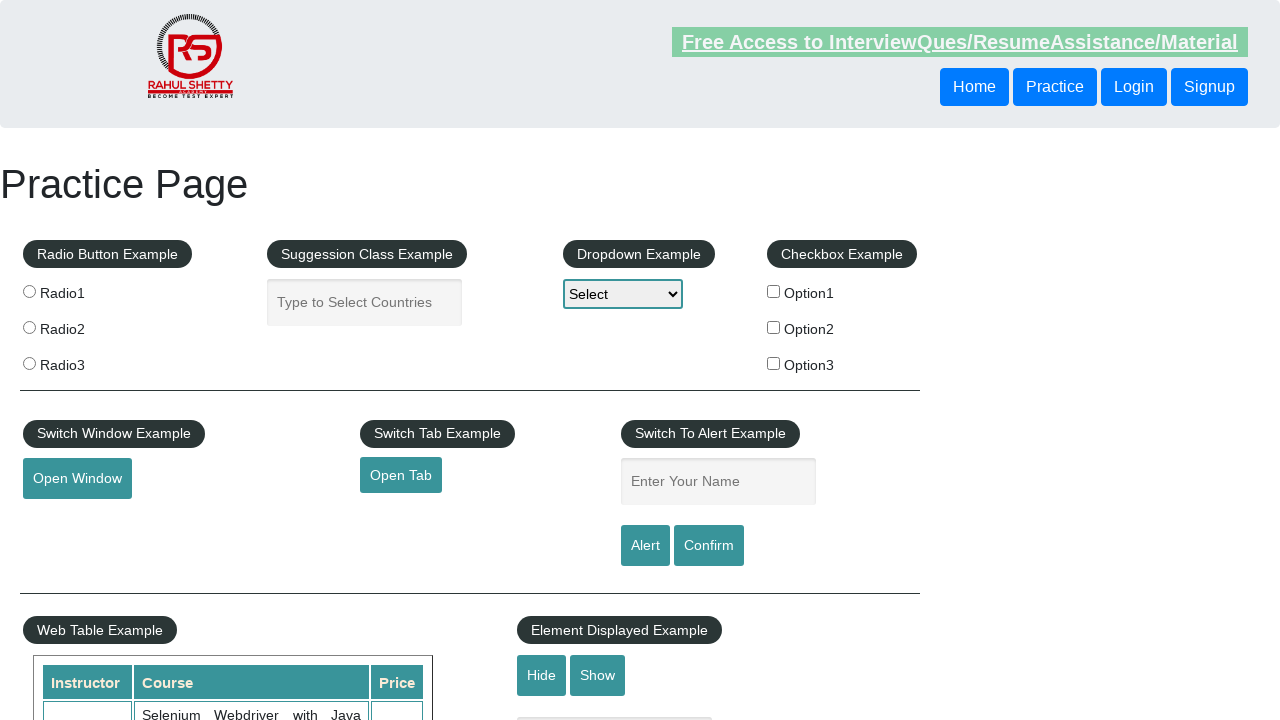

Navigated to Automation Practice page
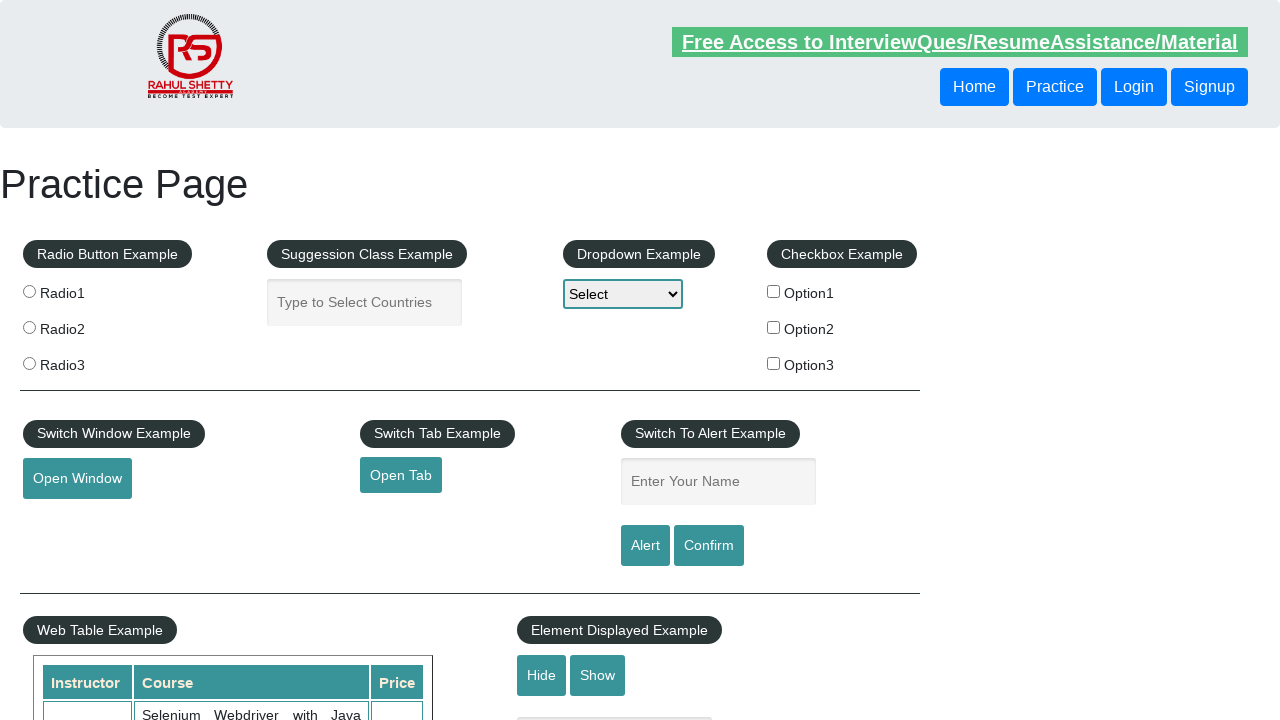

Located SoapUI link element
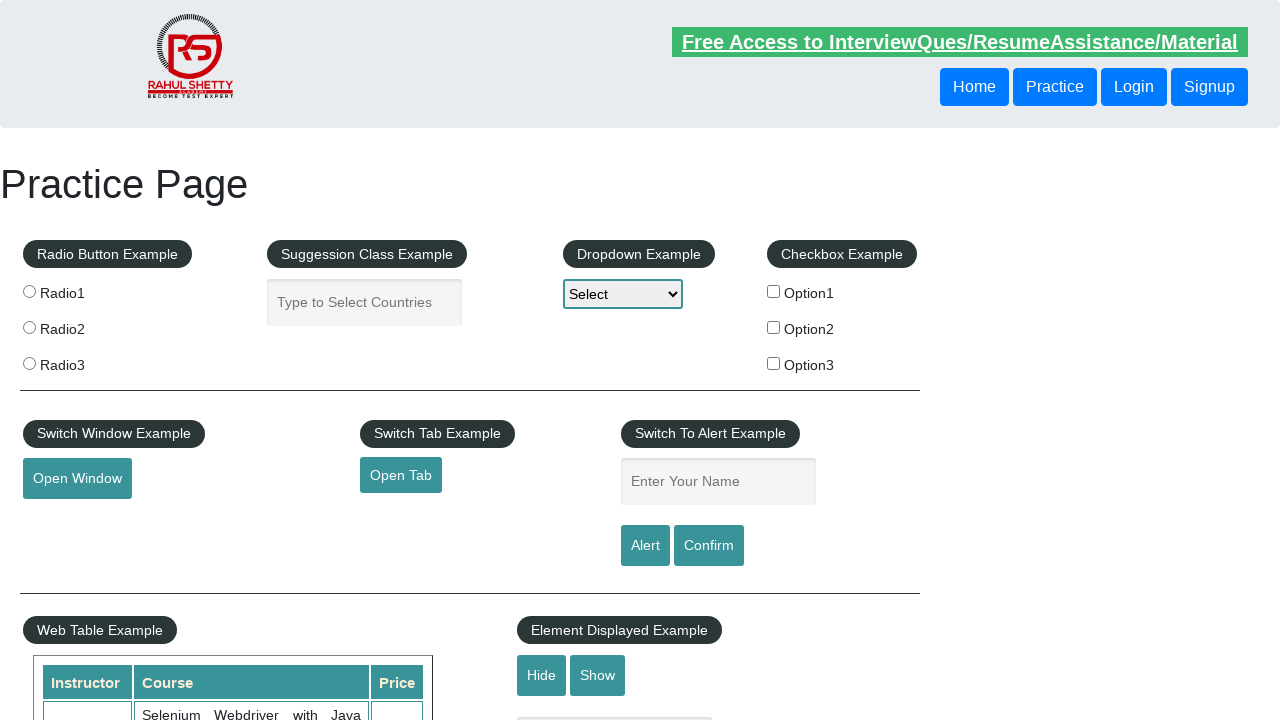

SoapUI link element is visible
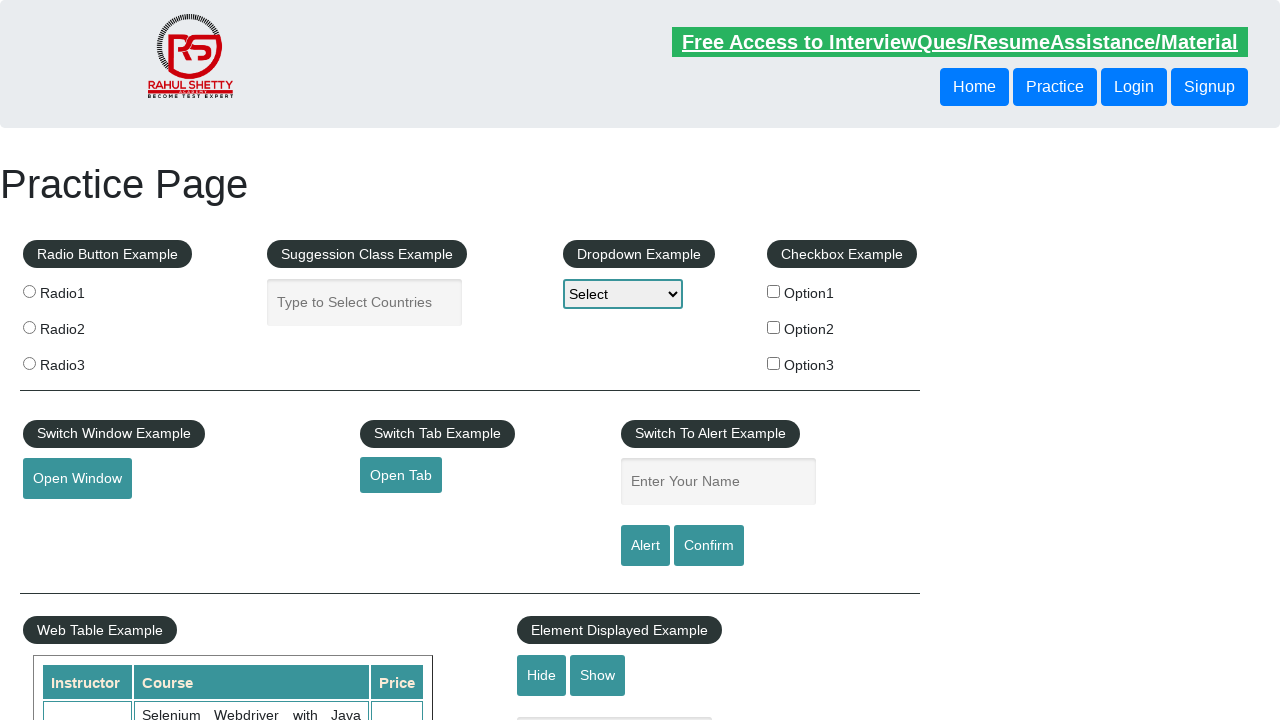

Retrieved SoapUI link href attribute: https://www.soapui.org/
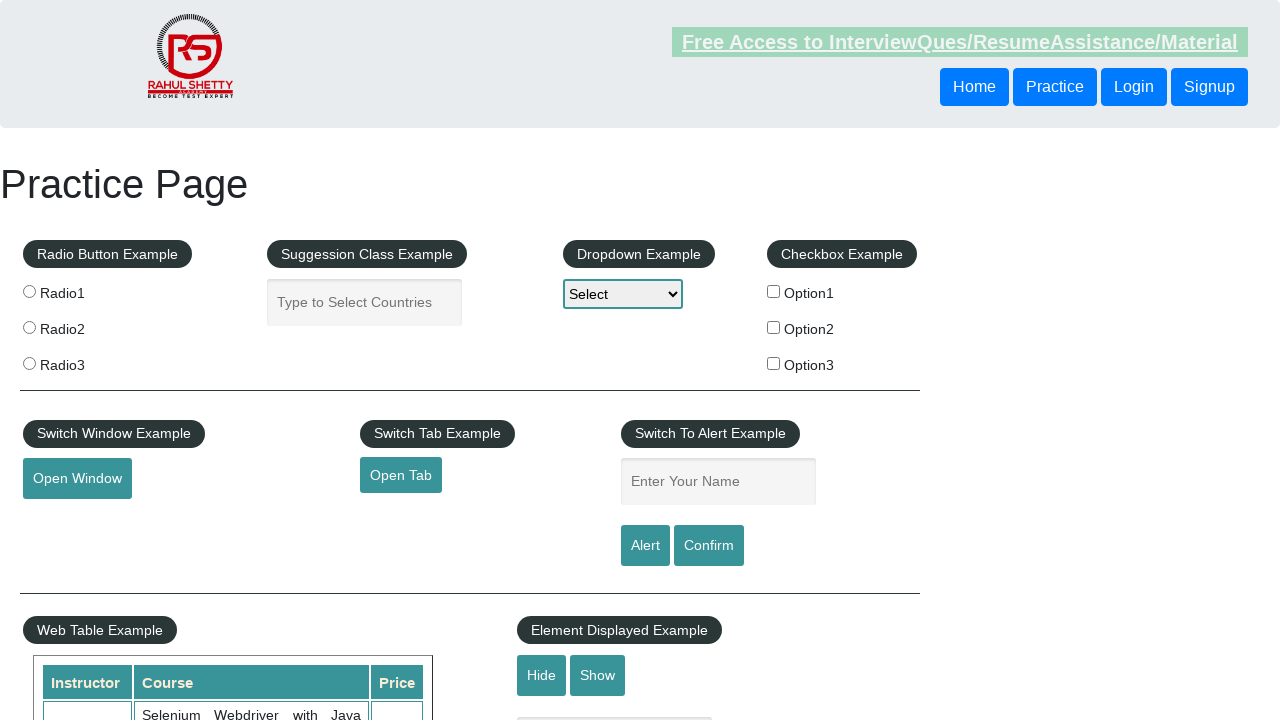

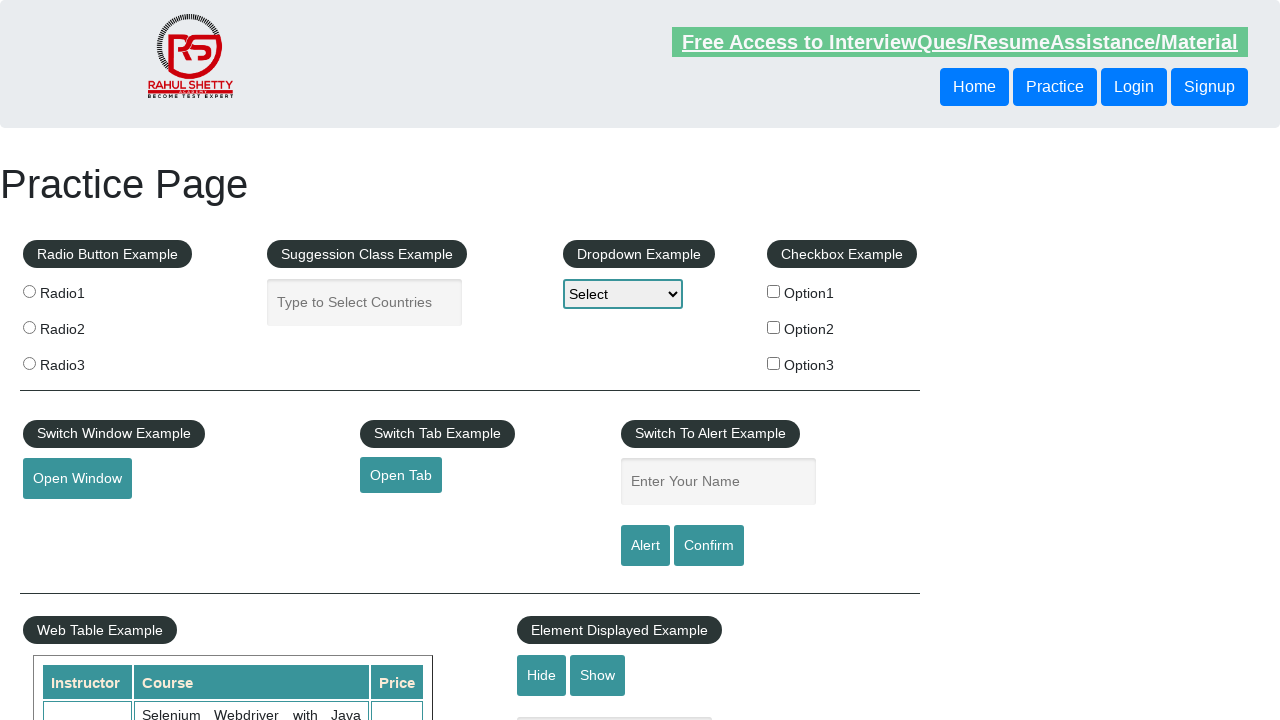